Tests drag and drop functionality within an iframe on jQuery UI demo page, then switches back to main content and clicks a navigation link

Starting URL: http://jqueryui.com/droppable

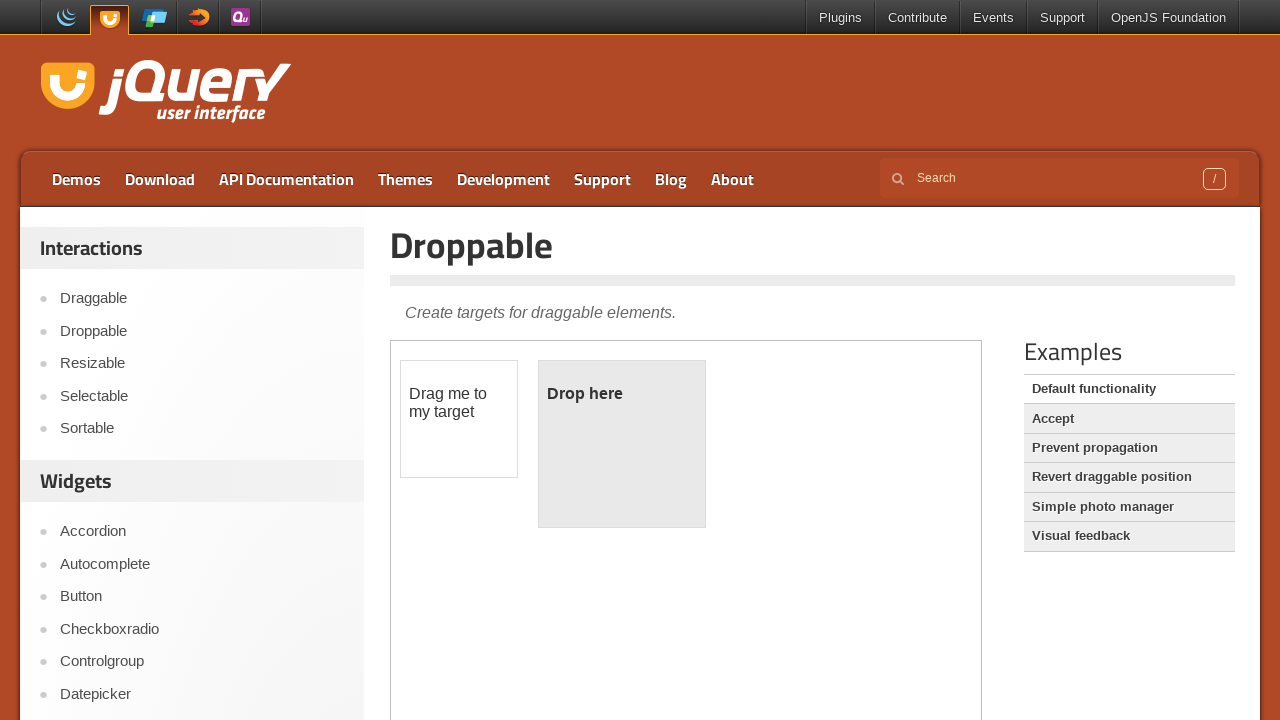

Located the demo iframe containing drag-drop functionality
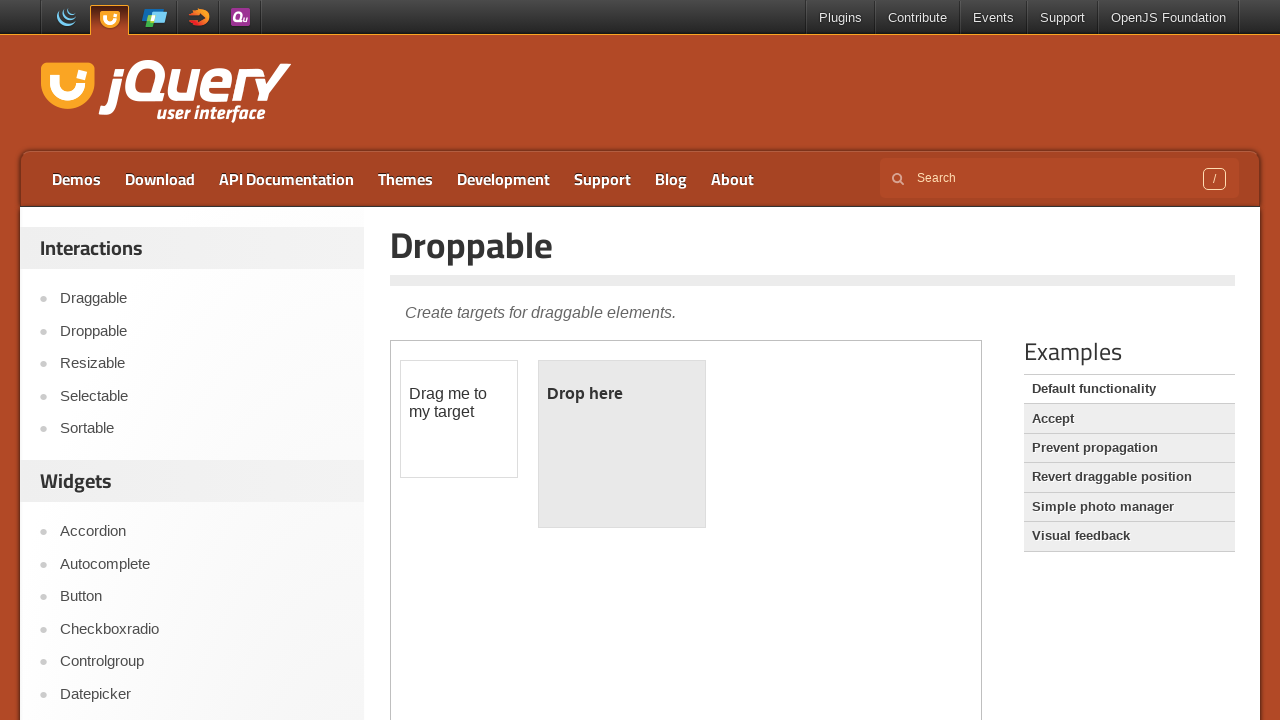

Located the draggable element within the iframe
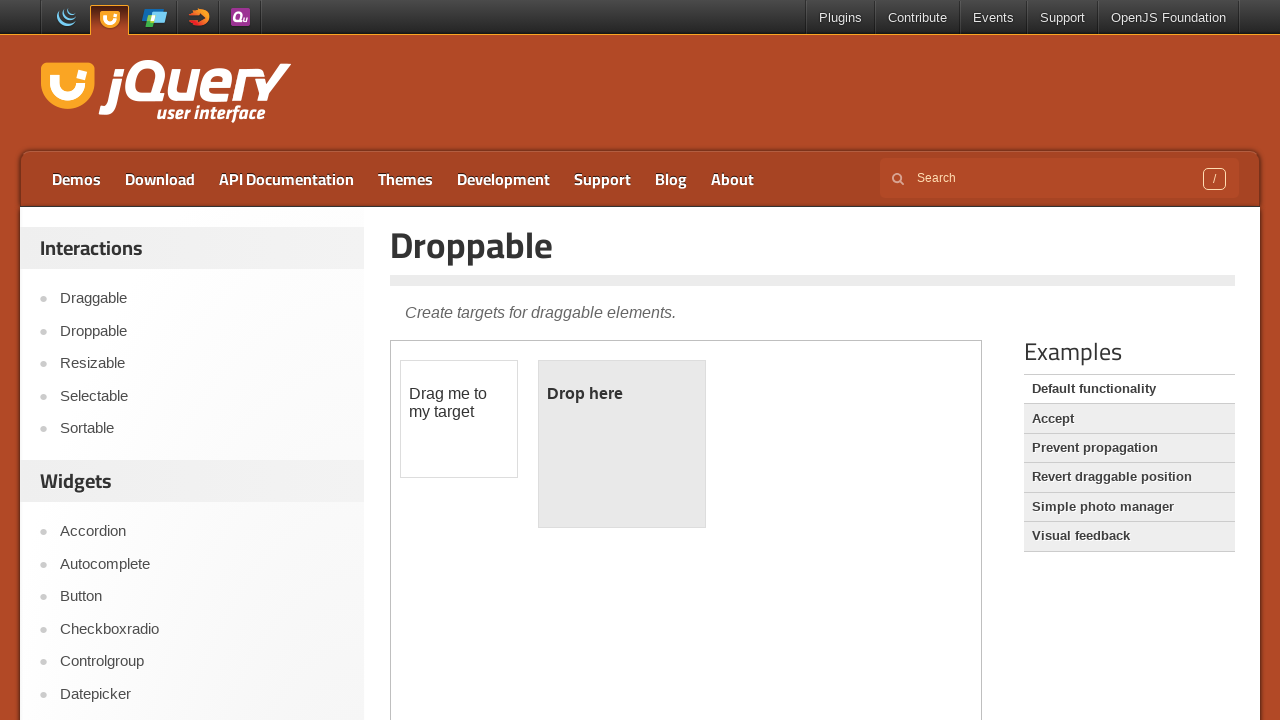

Located the droppable target element within the iframe
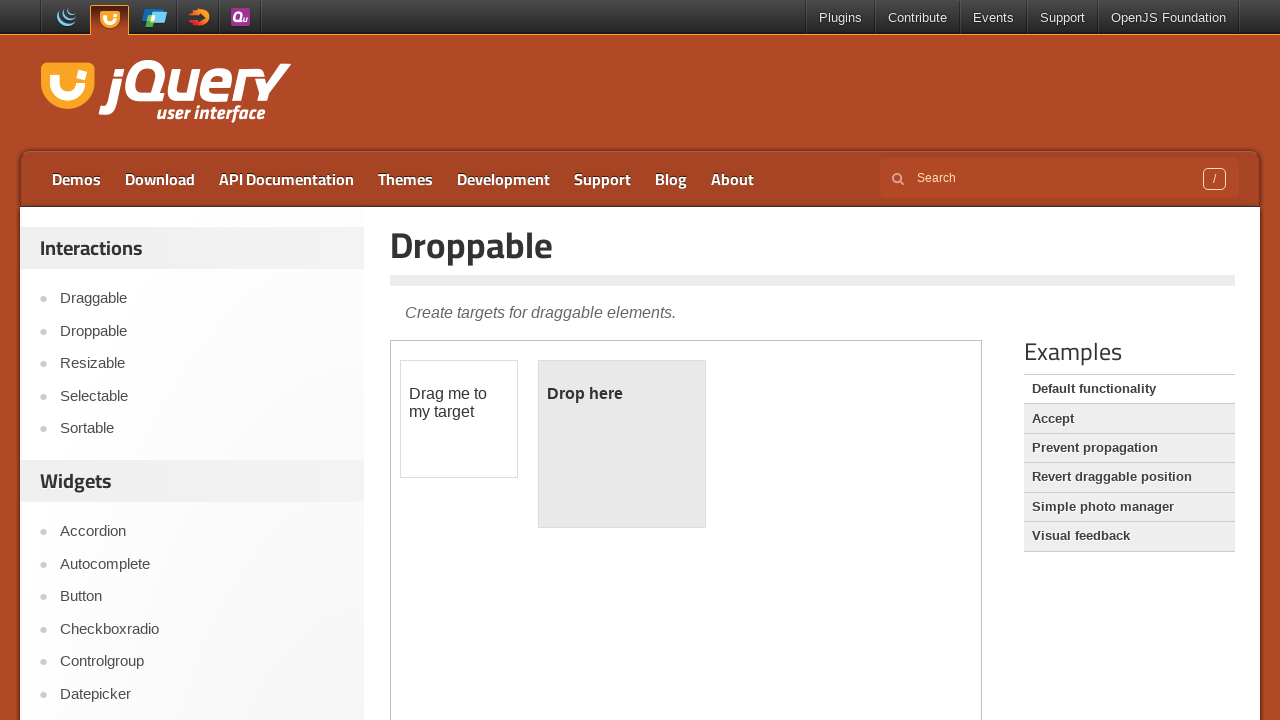

Dragged the draggable element onto the droppable target element at (622, 444)
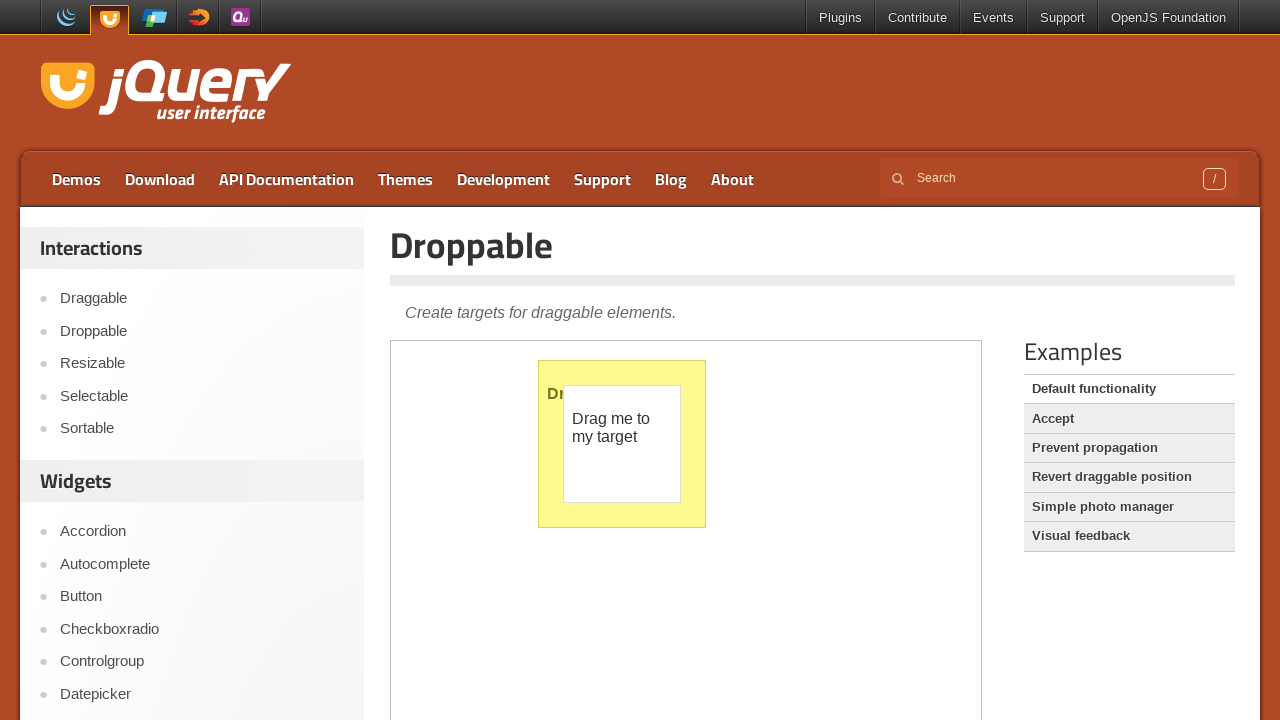

Clicked navigation link in main page content at (1129, 419) on xpath=//*[@id='content']/div[1]/ul/li[2]/a
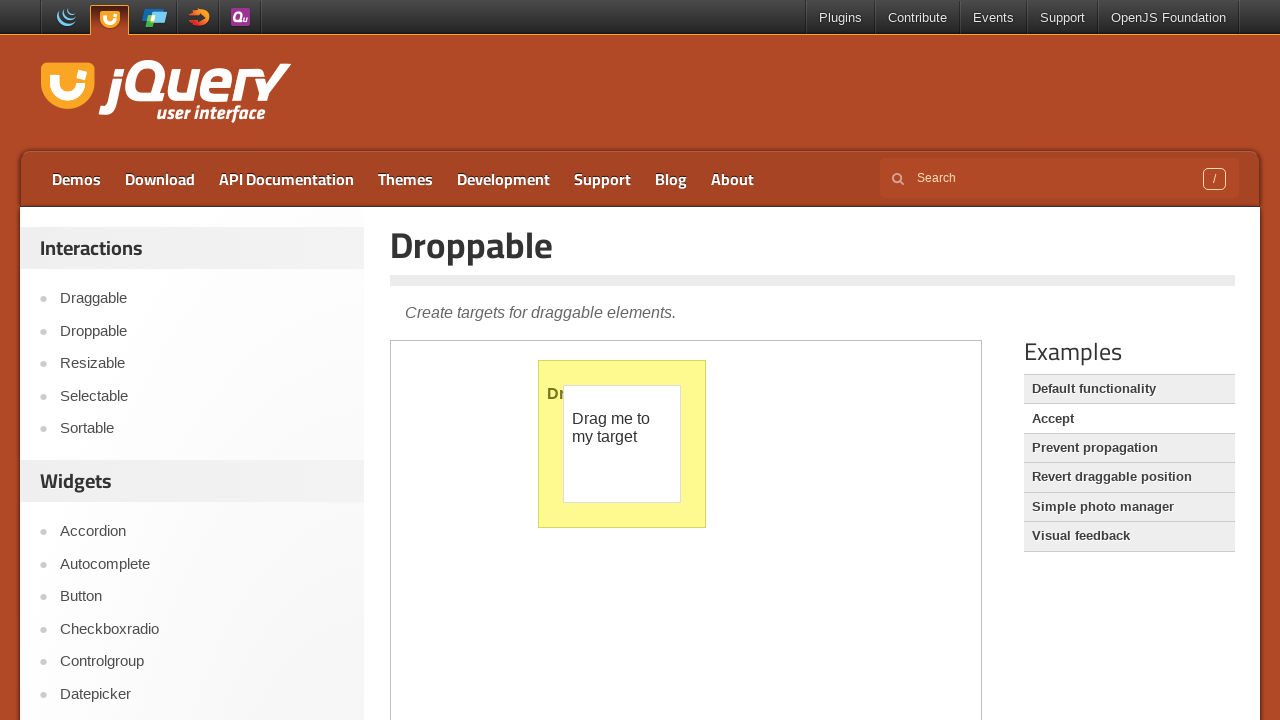

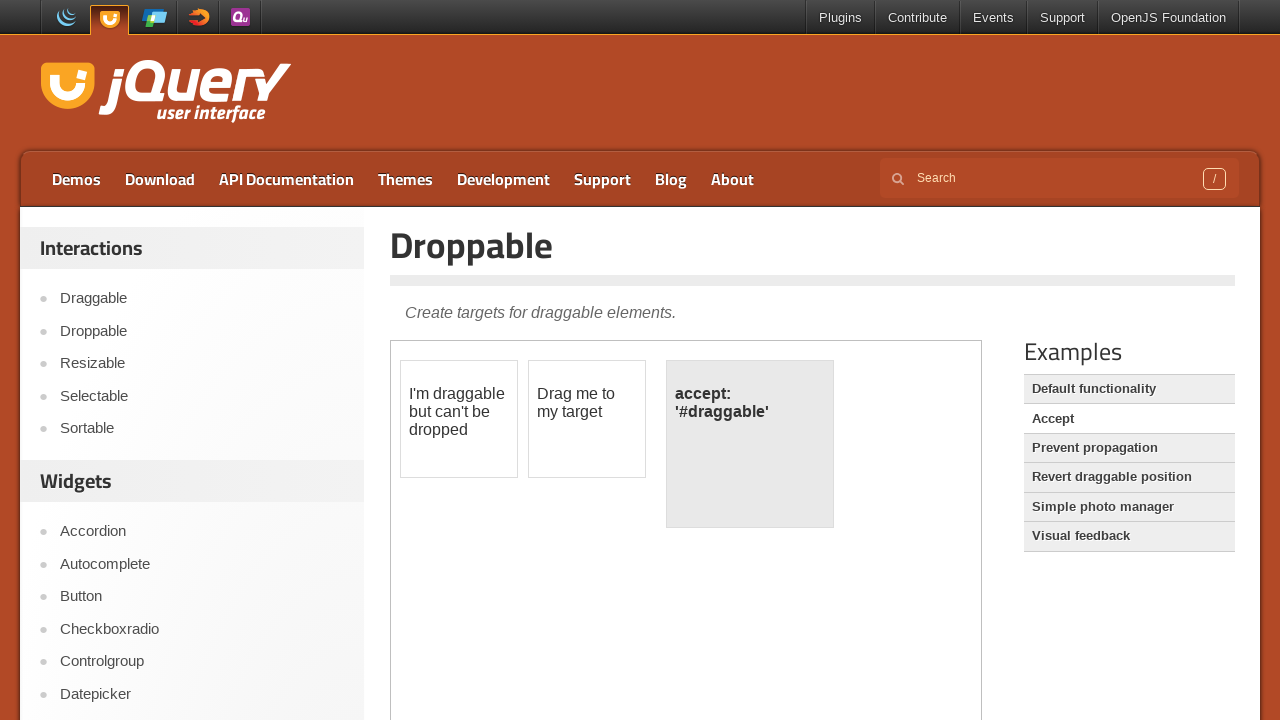